Tests calculator subtraction operation by entering two numbers and verifying the result

Starting URL: https://safatelli.github.io/tp-test-logiciel/assets/calc.html

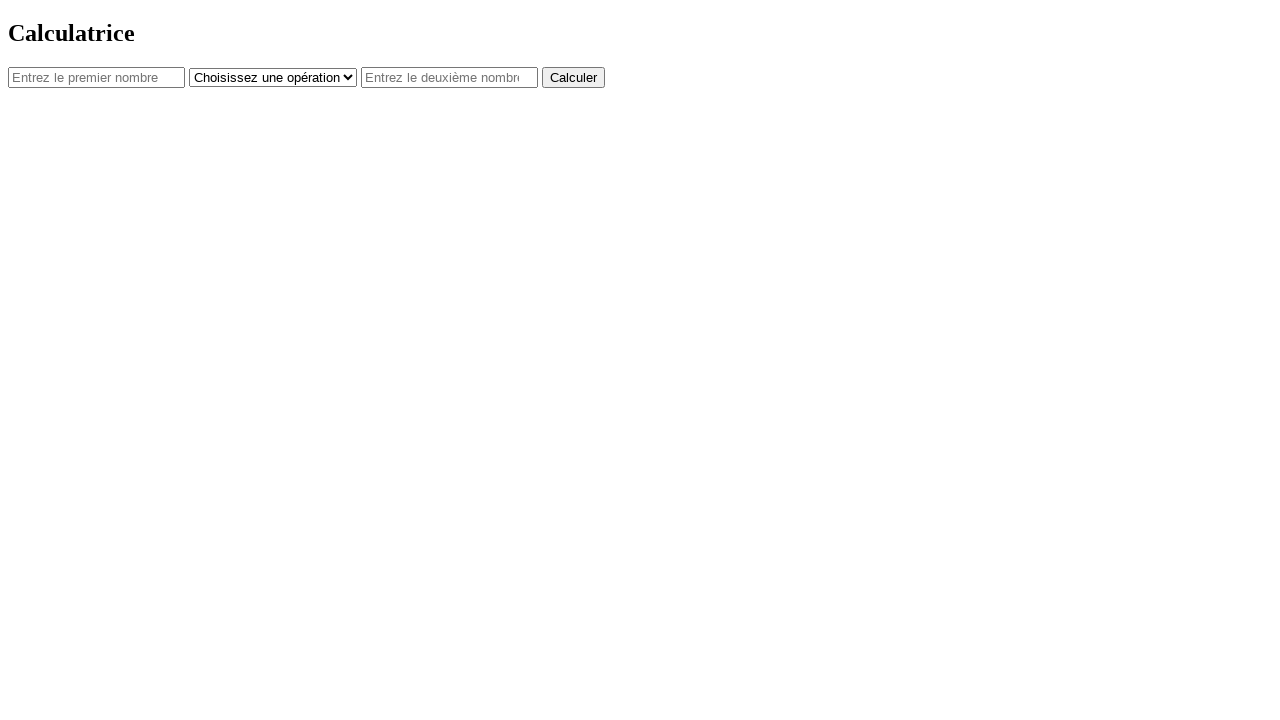

Clicked first number field at (96, 77) on #num1
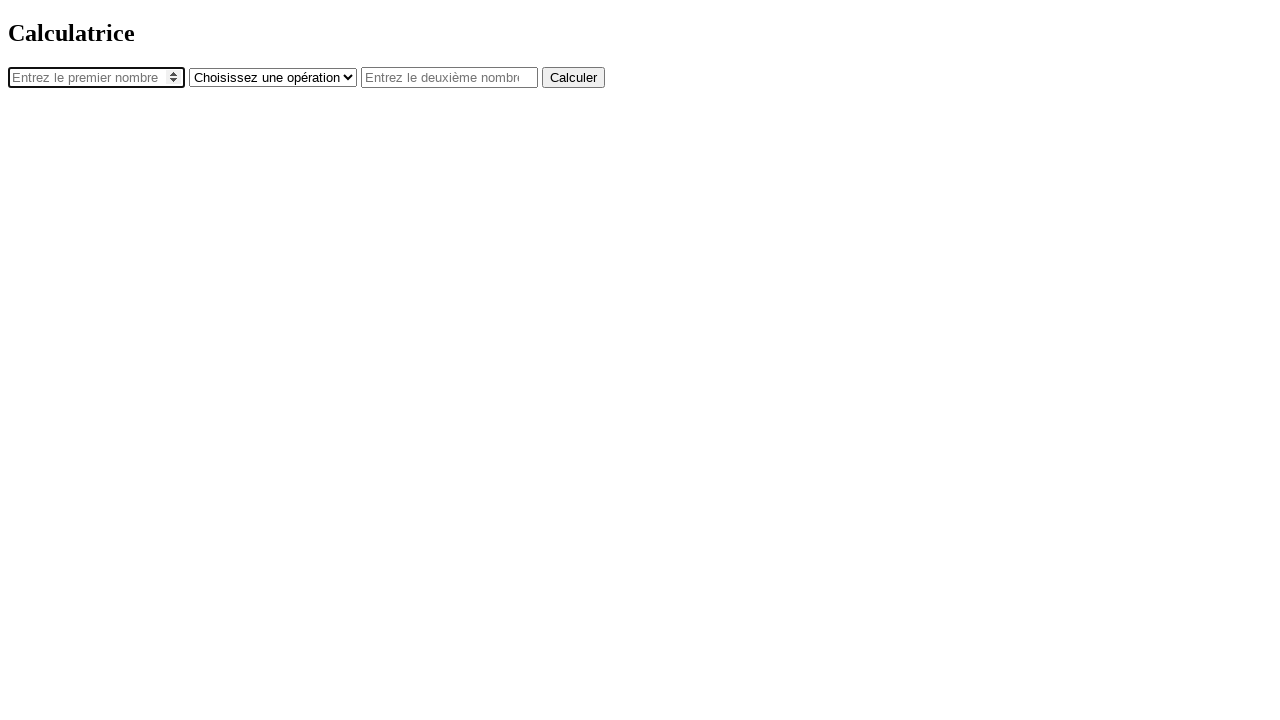

Entered 15 in first number field on #num1
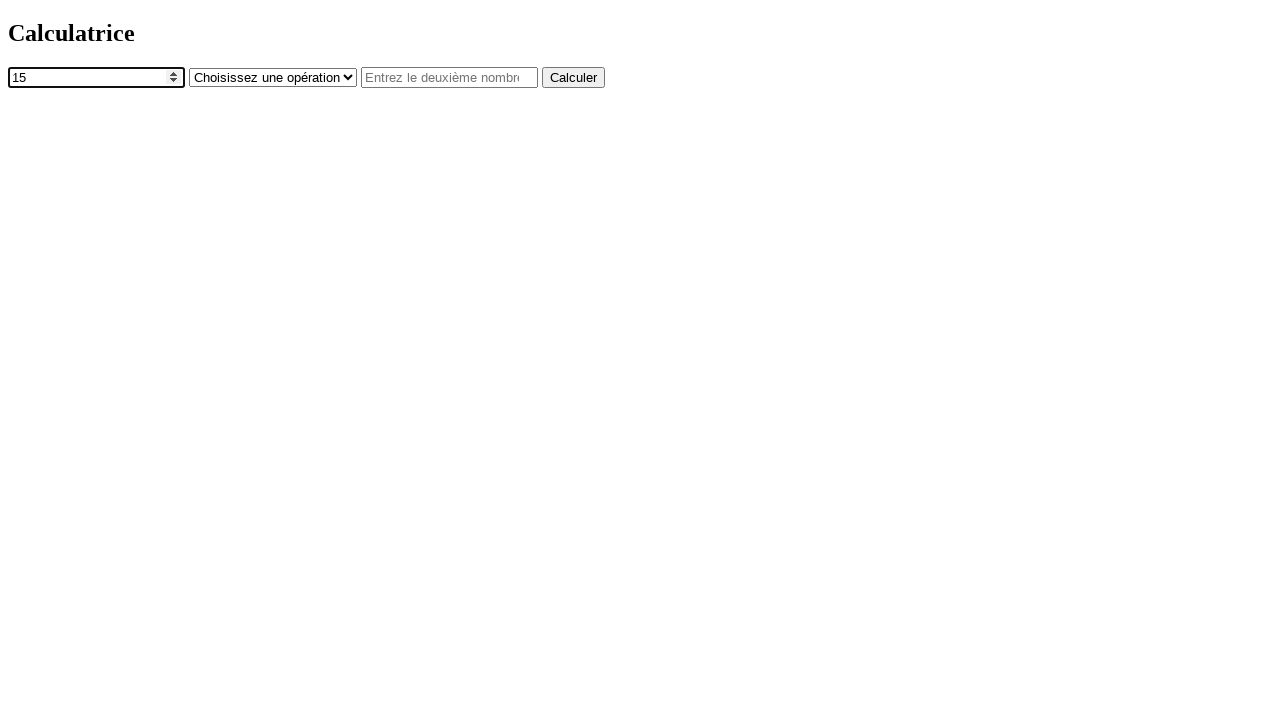

Clicked operator dropdown at (273, 77) on #operator
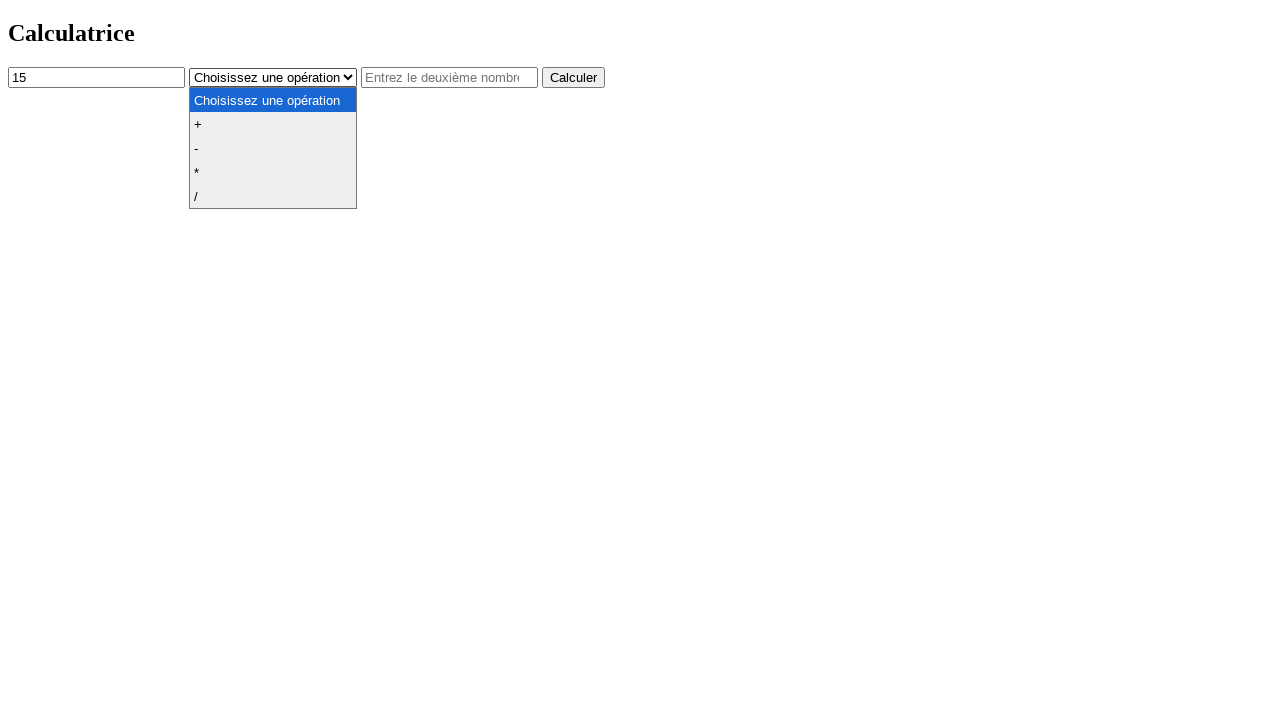

Selected subtraction operator on #operator
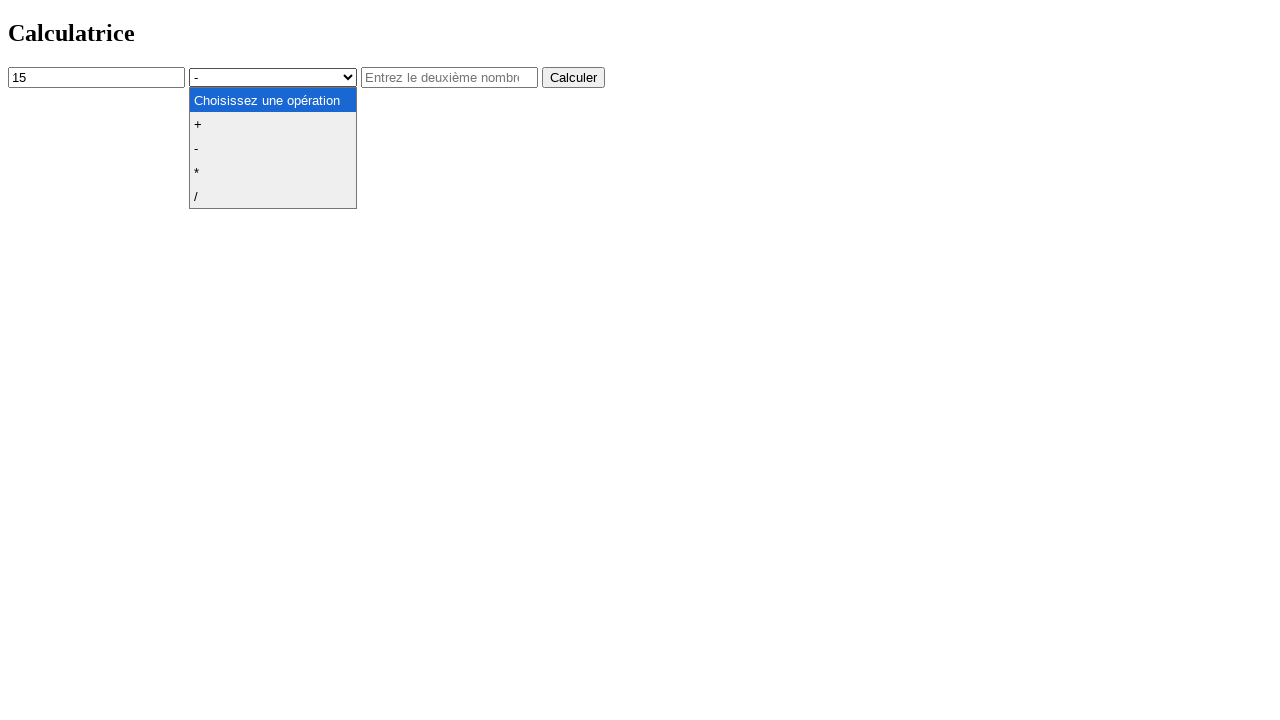

Clicked second number field at (450, 77) on #num2
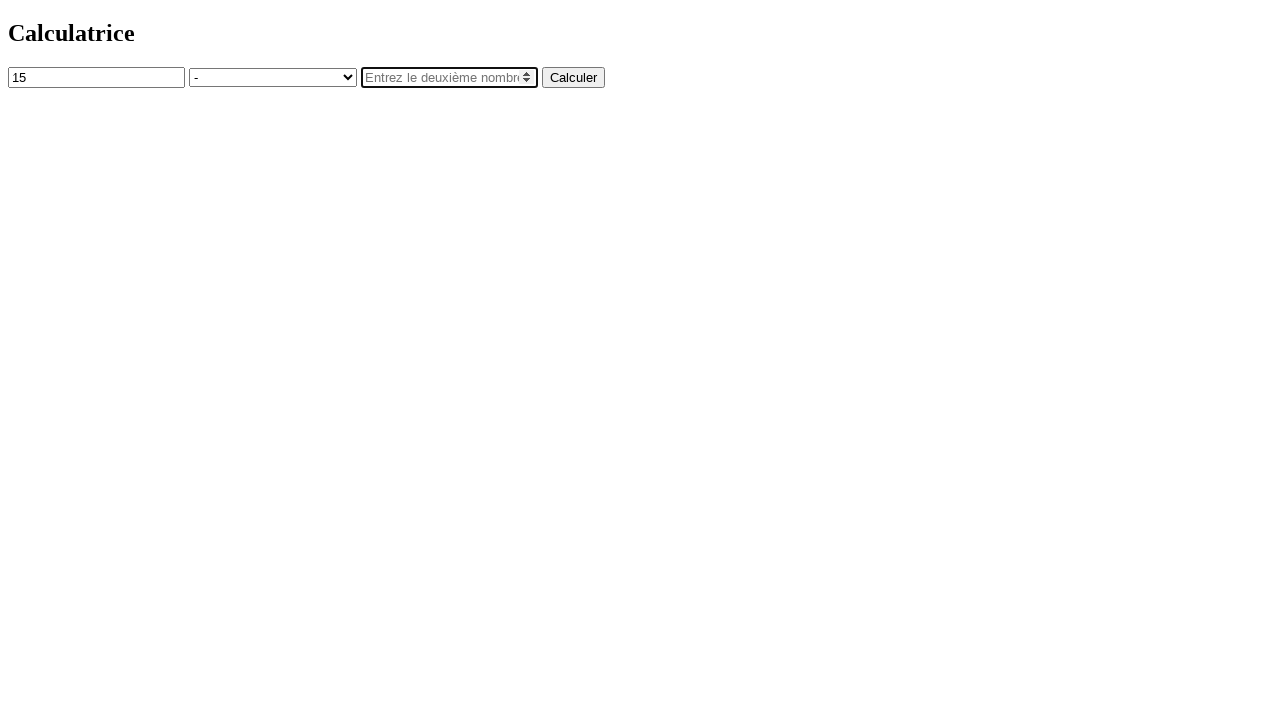

Entered 5 in second number field on #num2
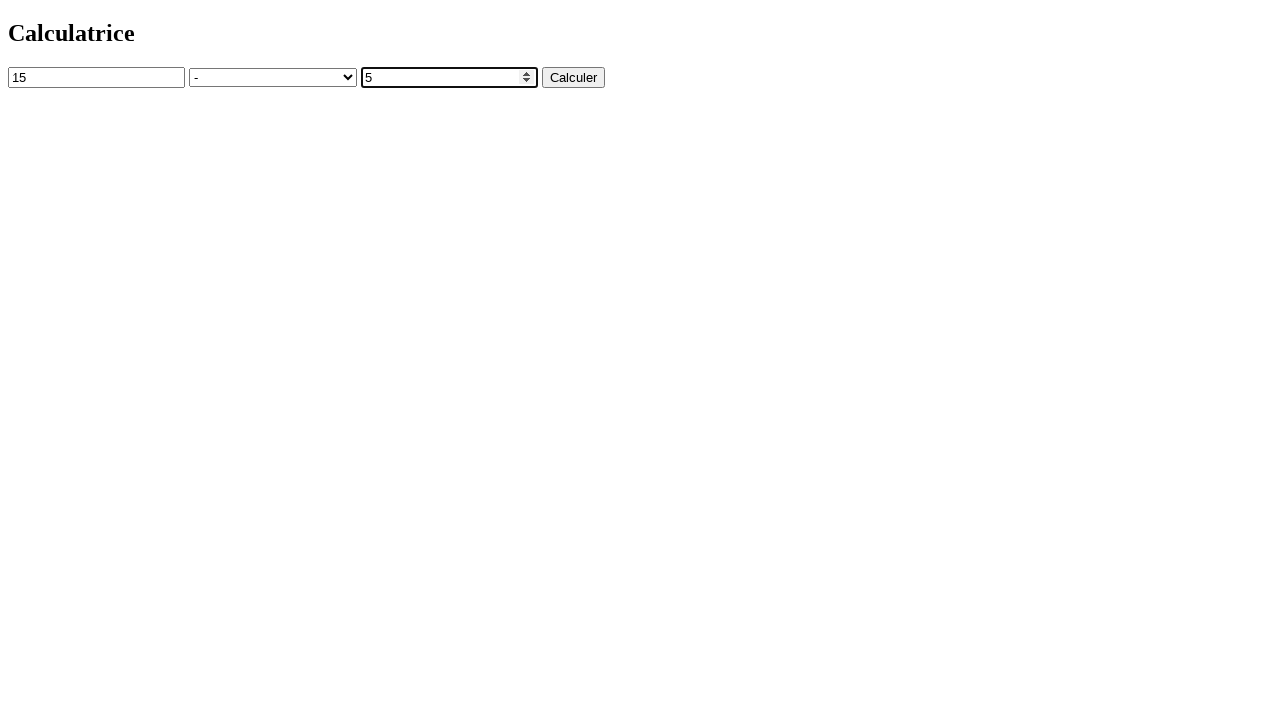

Clicked calculate button at (574, 77) on button
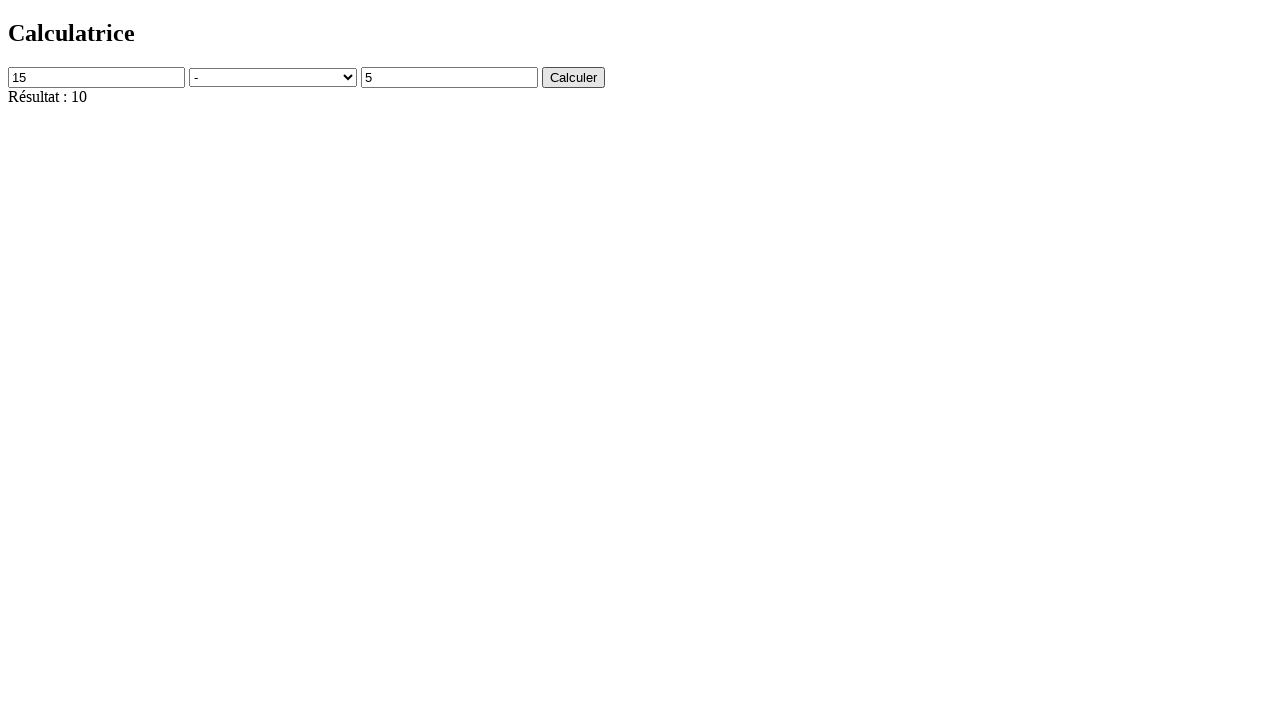

Verified result is 'Résultat : 10'
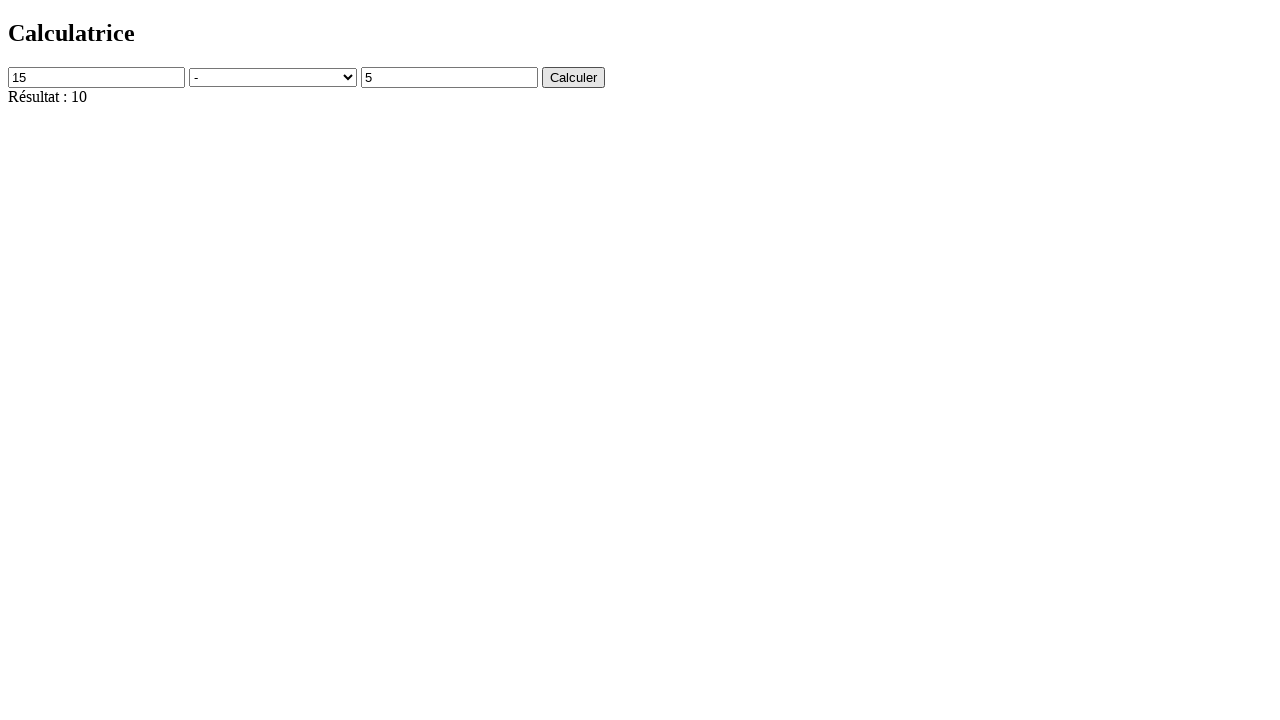

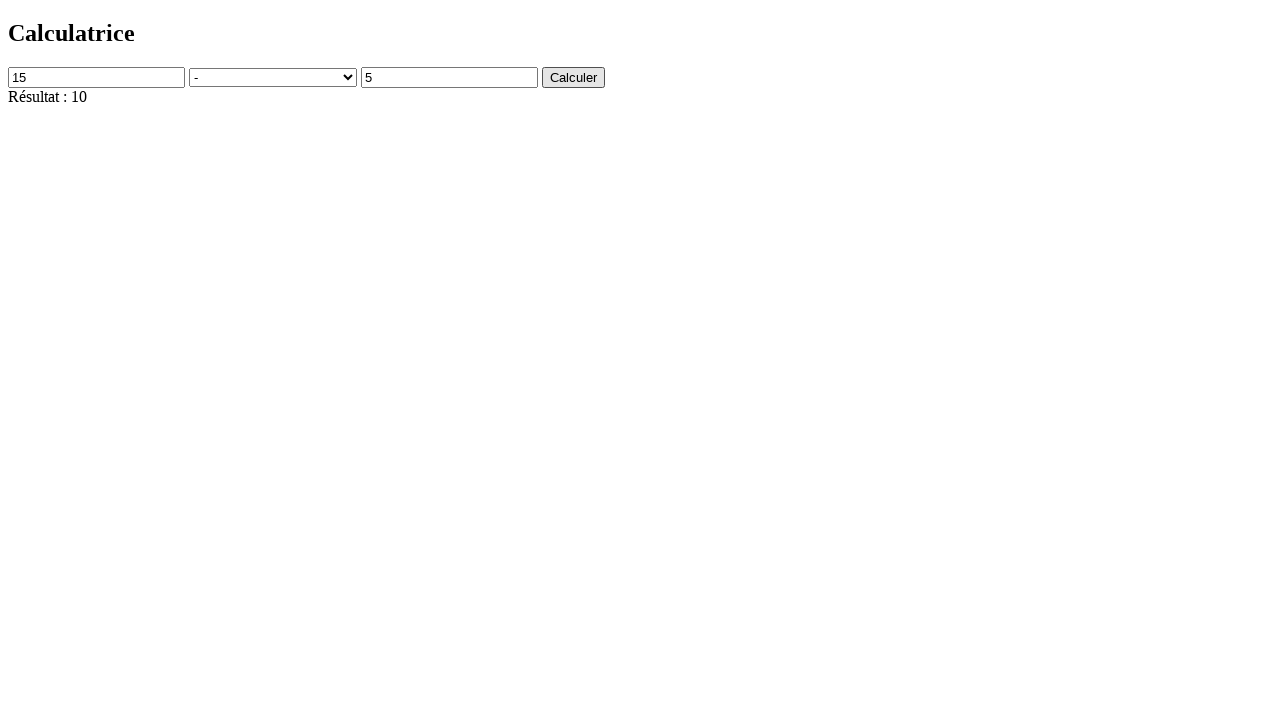